Tests MakeMyTrip flight search functionality by selecting round trip, entering departure city (Delhi) and destination city (Tirupati) with autocomplete selection from dropdown suggestions.

Starting URL: https://www.makemytrip.com/flights/

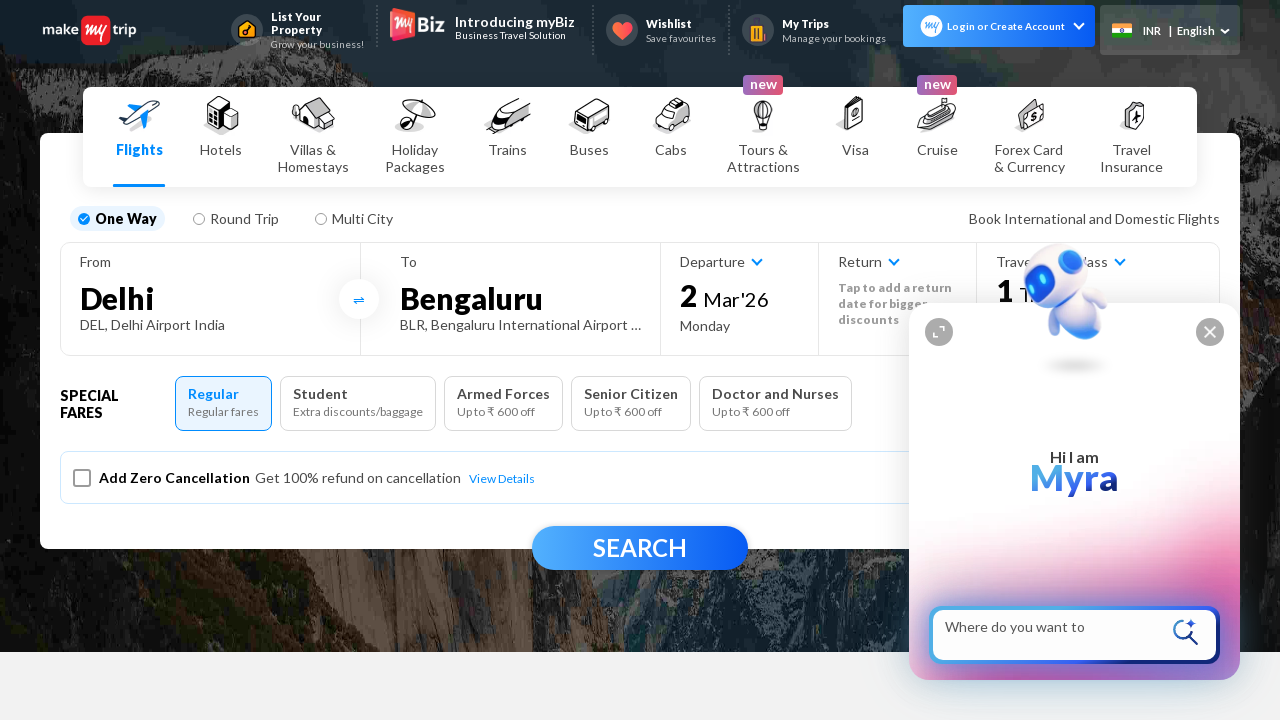

Clicked on Round Trip option at (236, 218) on li[data-cy='roundTrip']
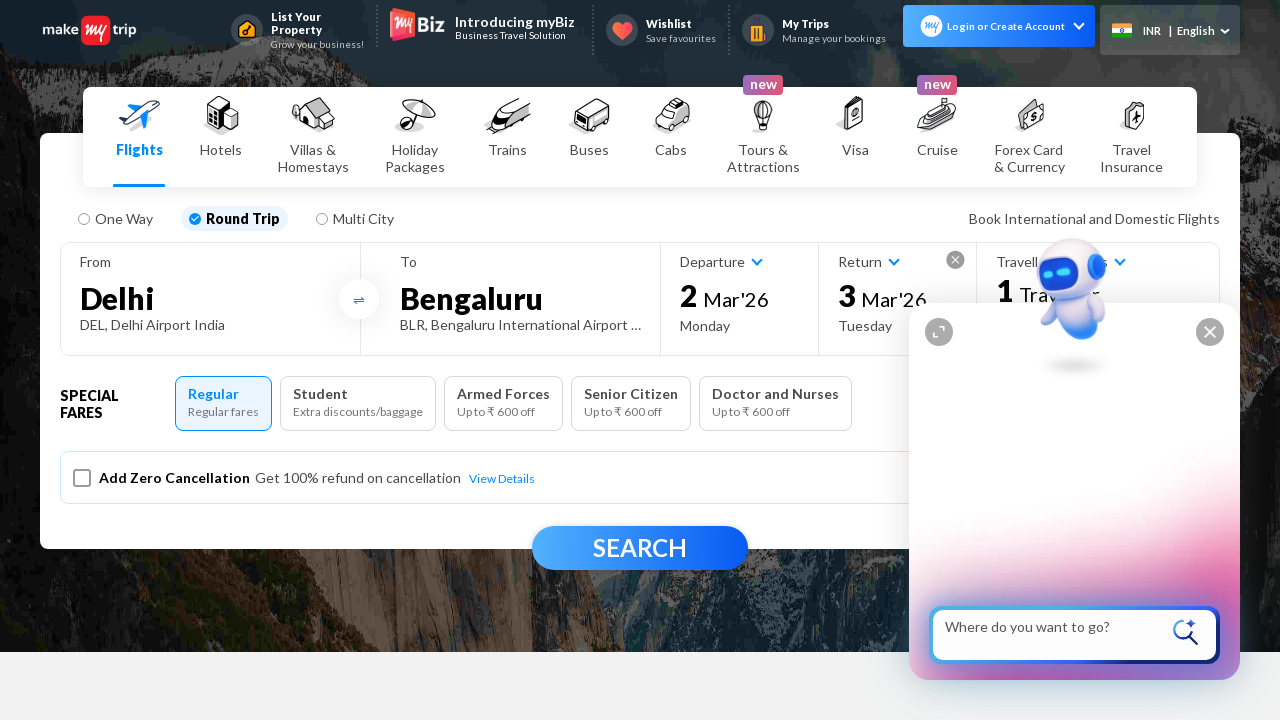

Page stabilized after selecting Round Trip
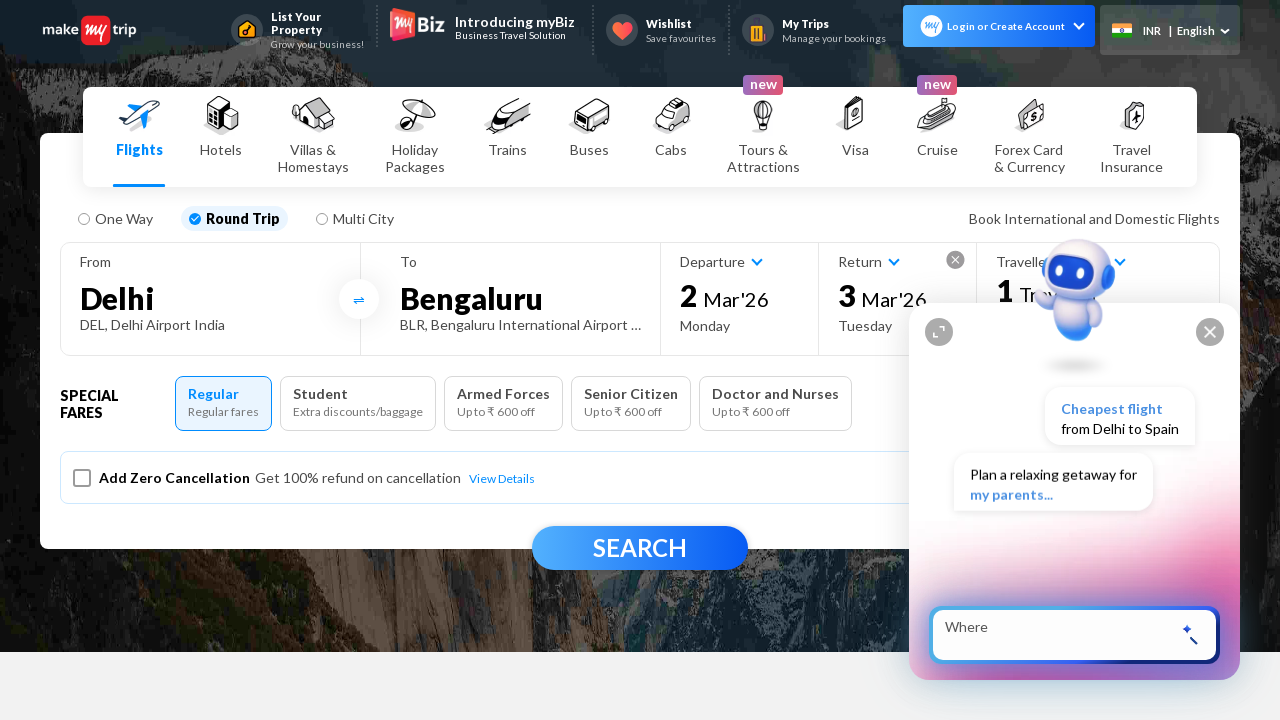

Clicked on 'From' city input field at (210, 298) on #fromCity
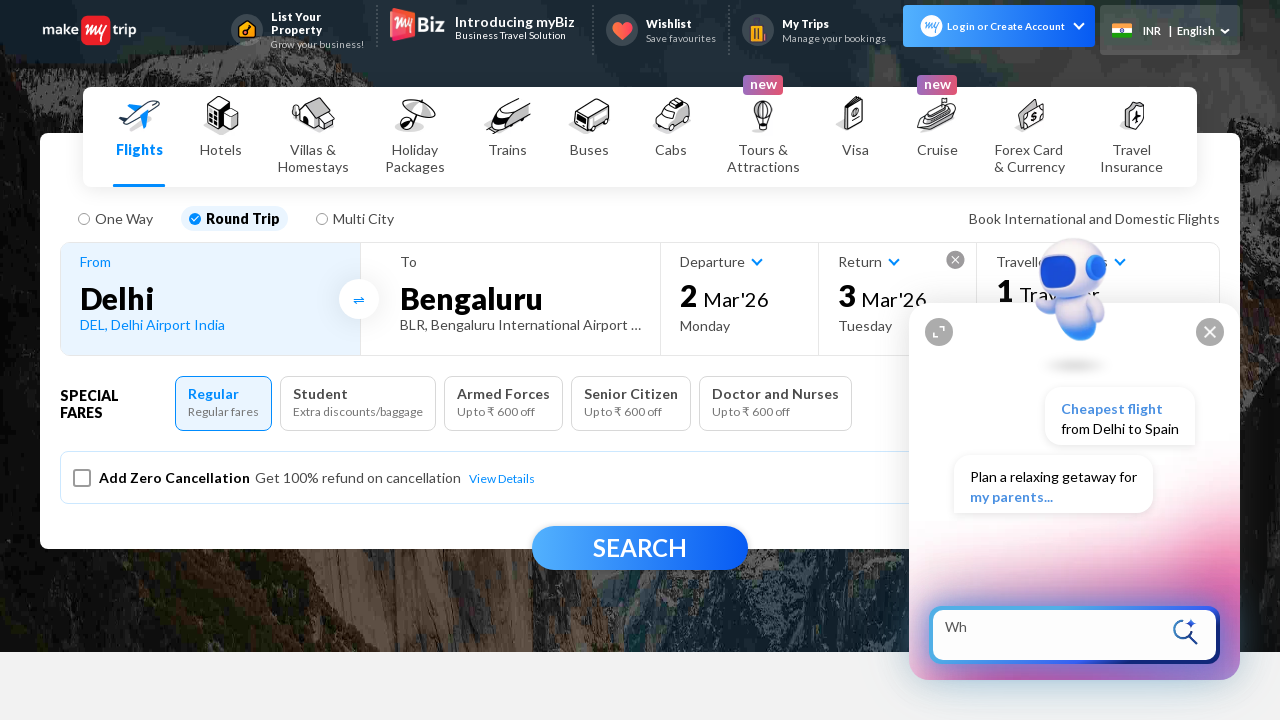

Waited for input field to be ready
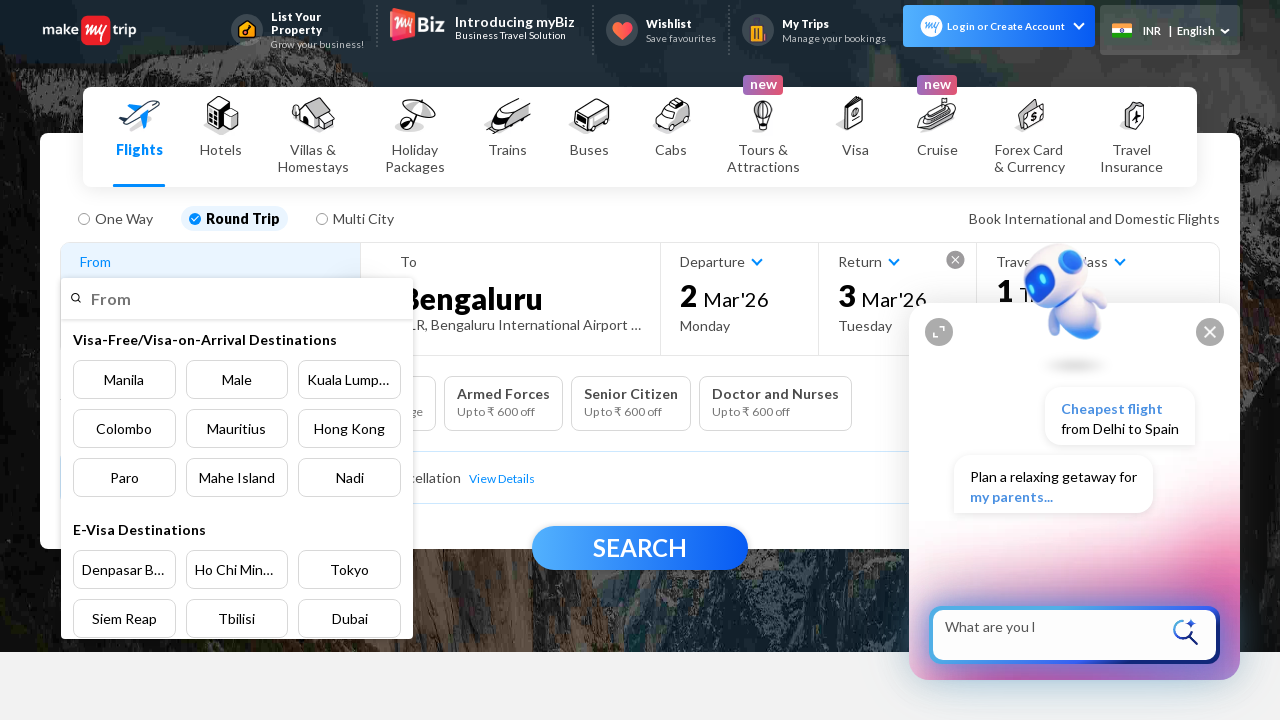

Typed 'Del' in departure city field
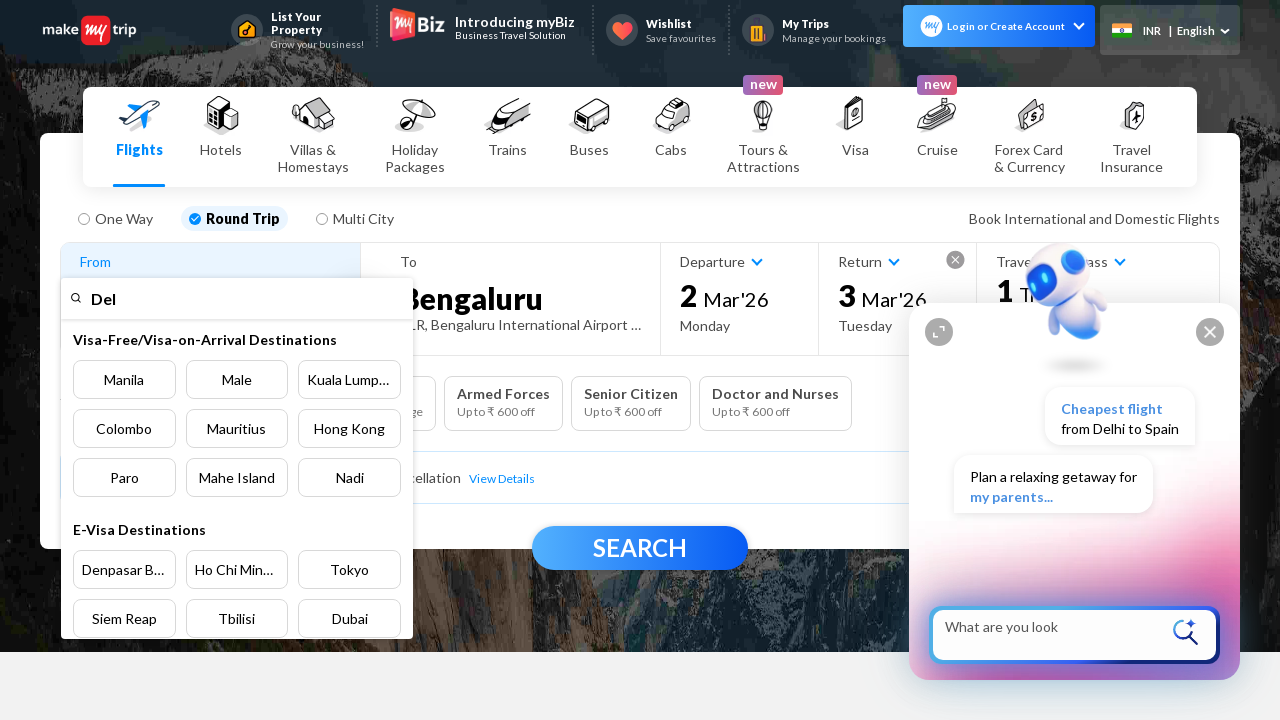

Waited for autocomplete suggestions to appear
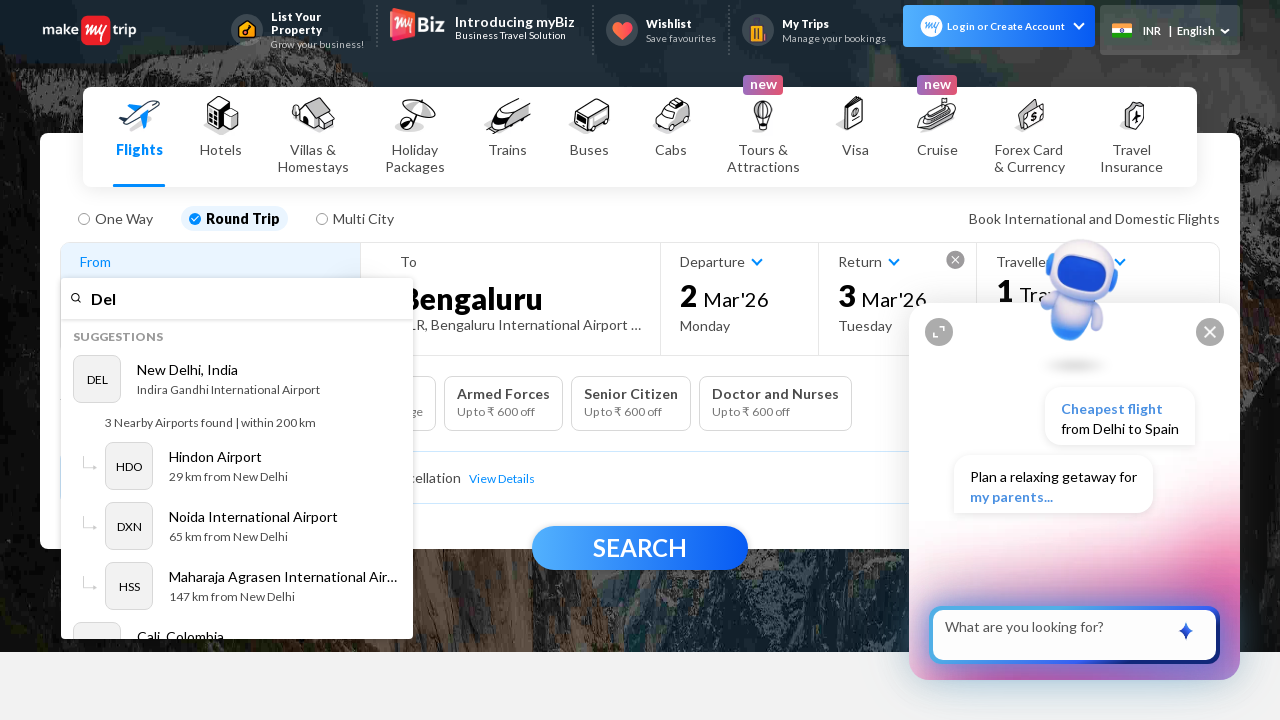

Autocomplete suggestion dropdown loaded
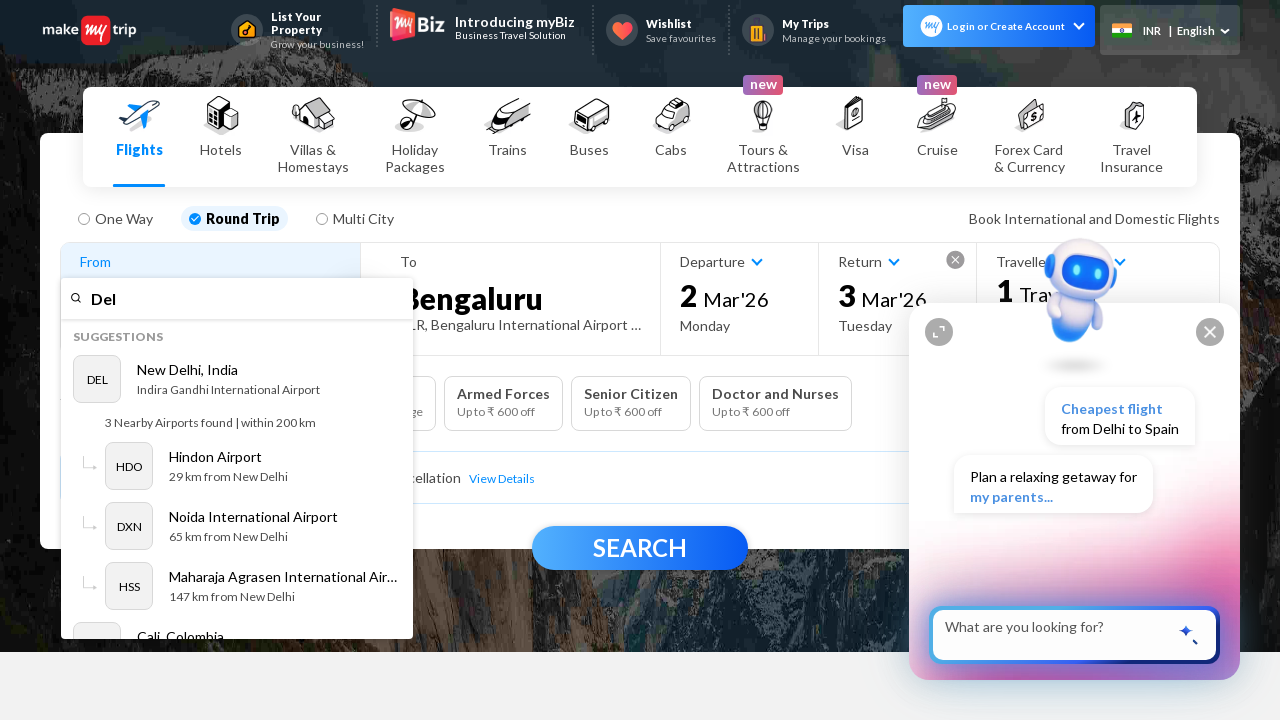

Selected 'New Delhi' from autocomplete suggestions at (237, 392) on li[role='option']:has-text('New')
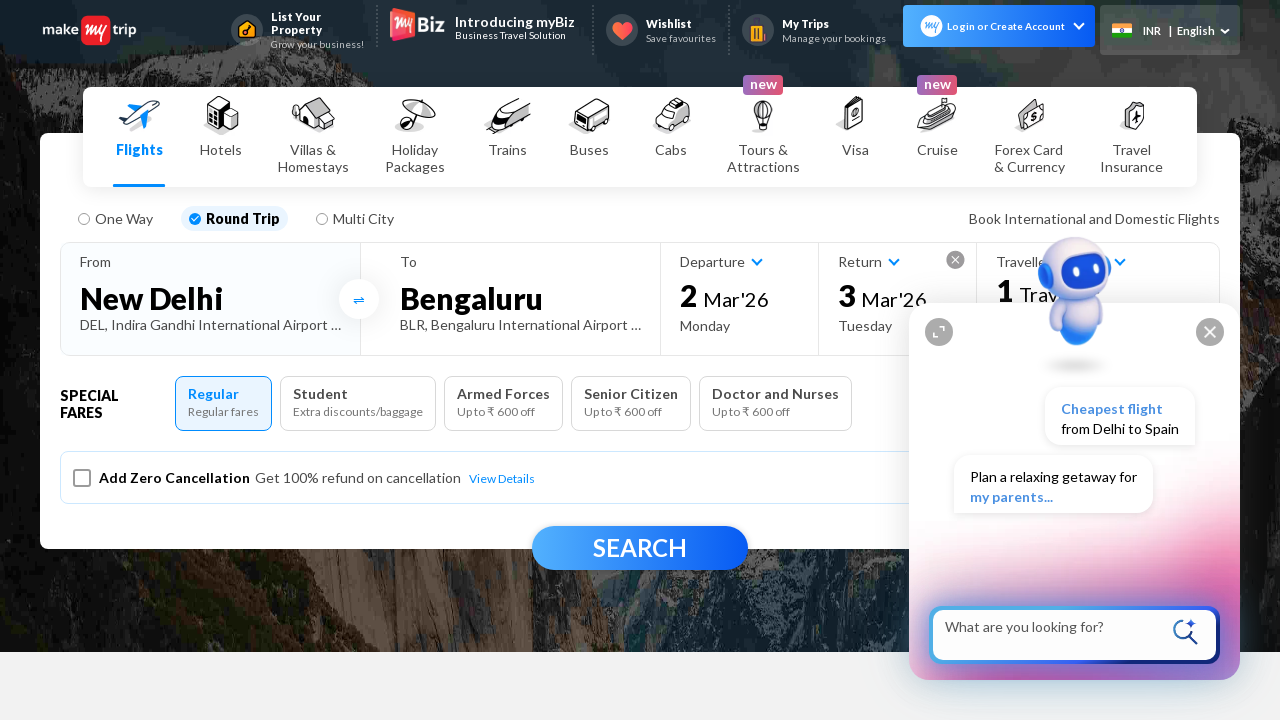

Clicked on 'To' city input field at (520, 298) on #toCity
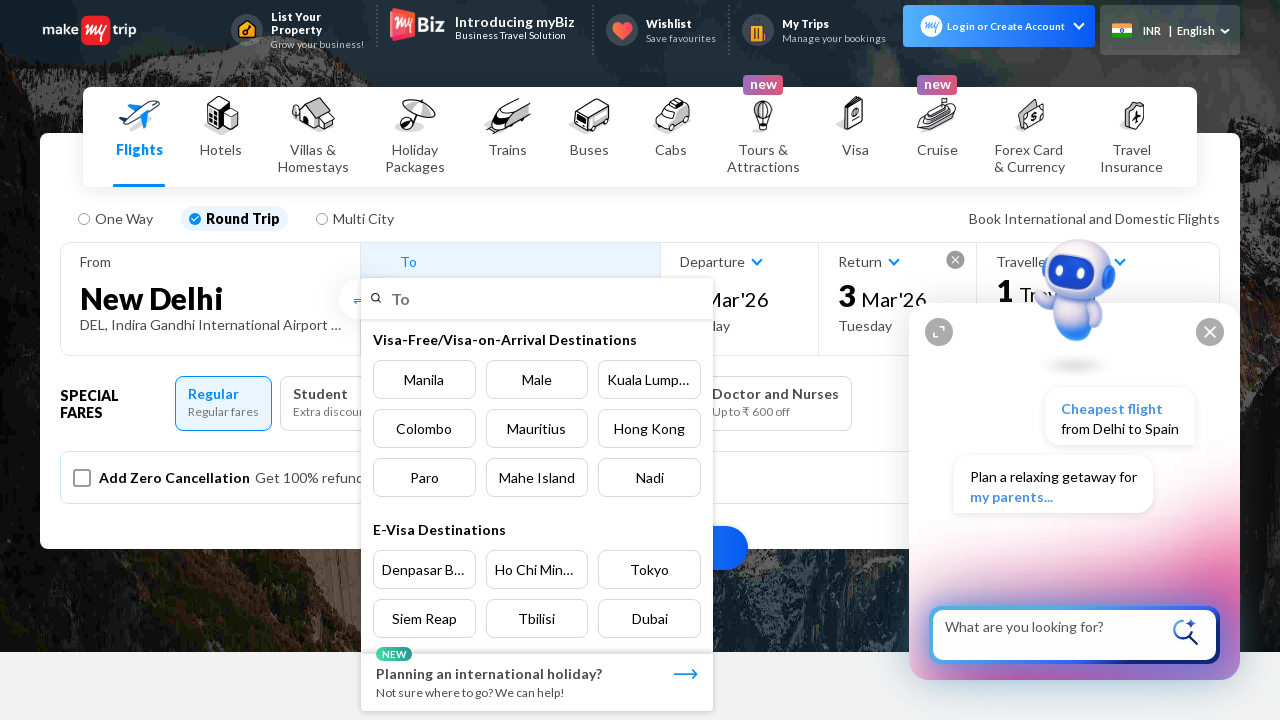

Waited for destination city input field to be ready
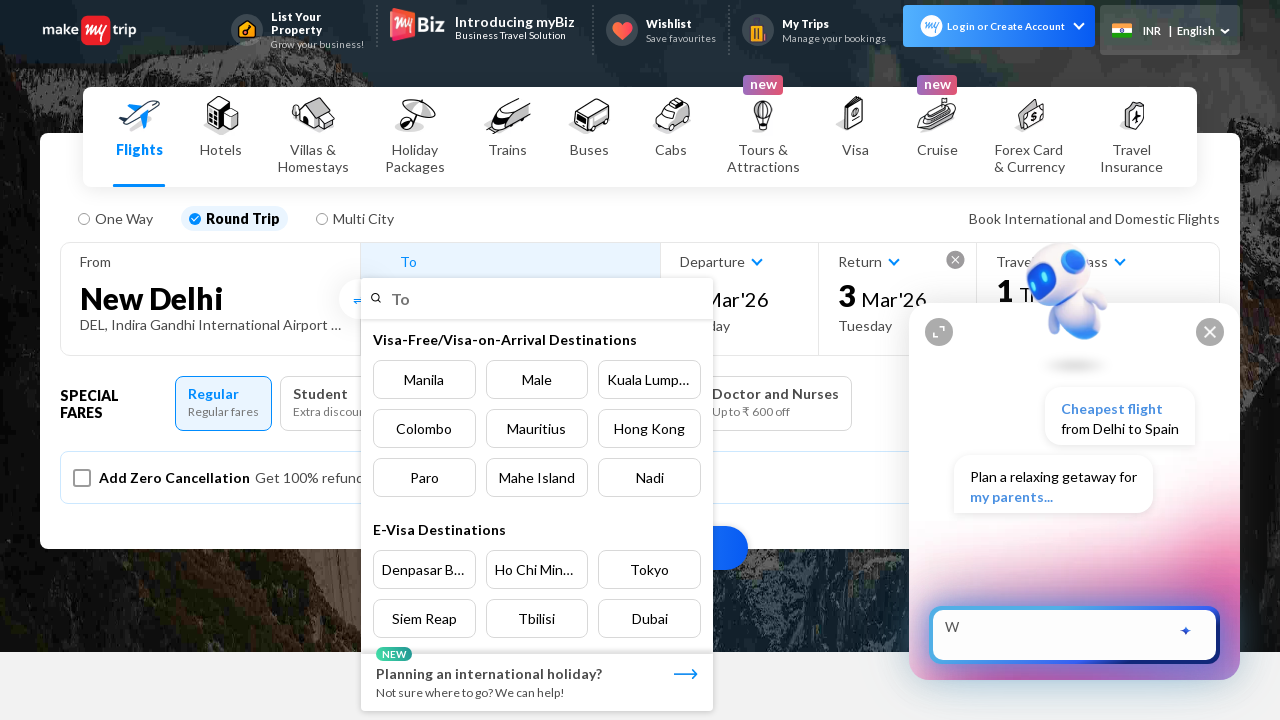

Typed 'Tirup' in destination city field
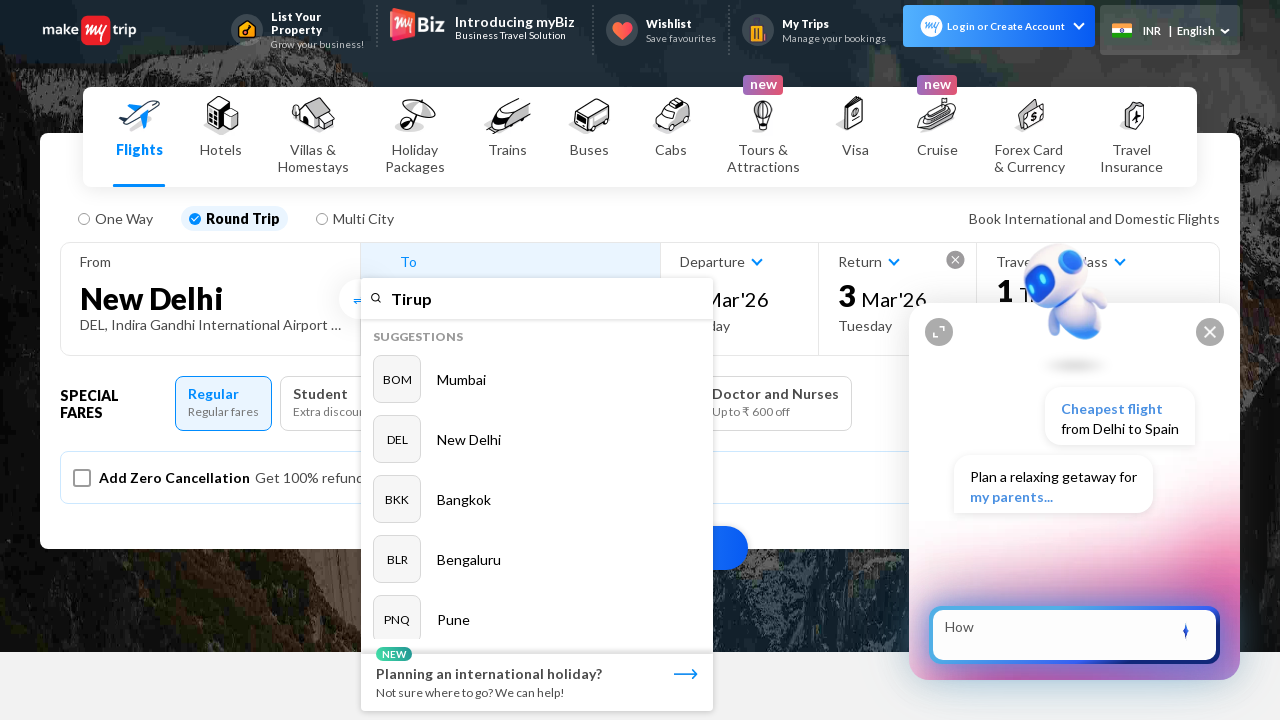

Waited for autocomplete suggestions to appear
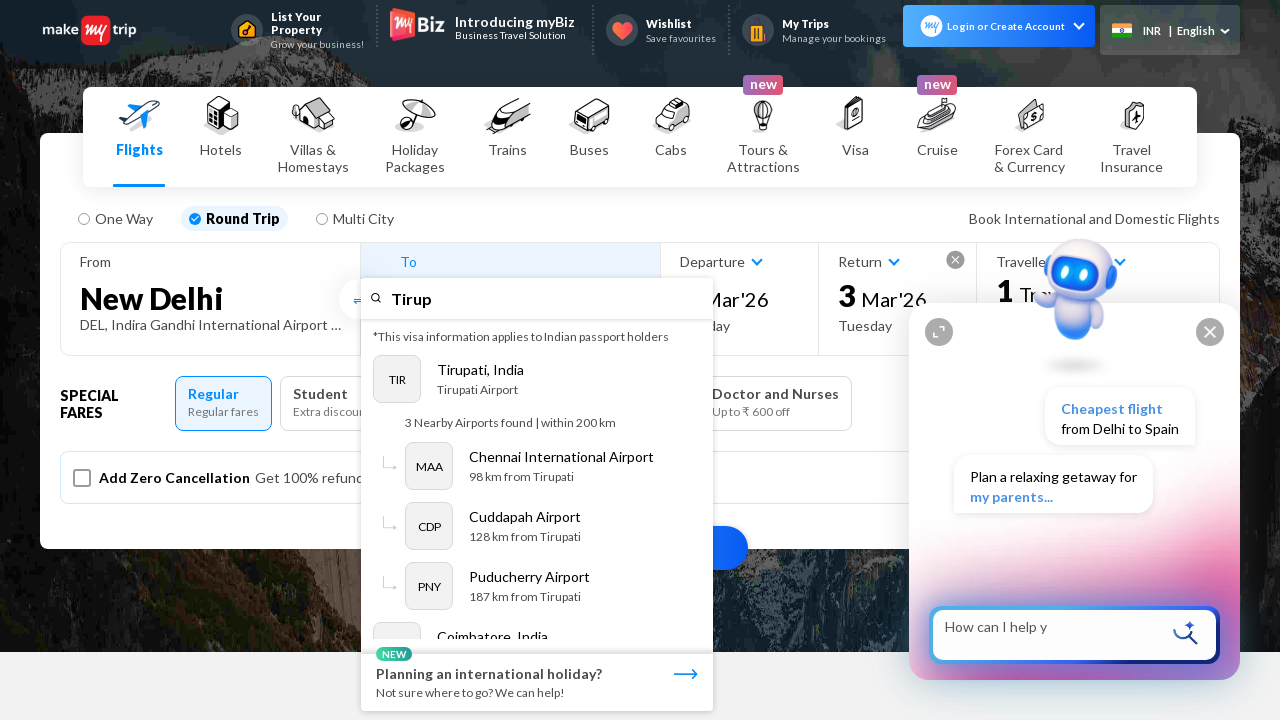

Autocomplete suggestion dropdown loaded for destination
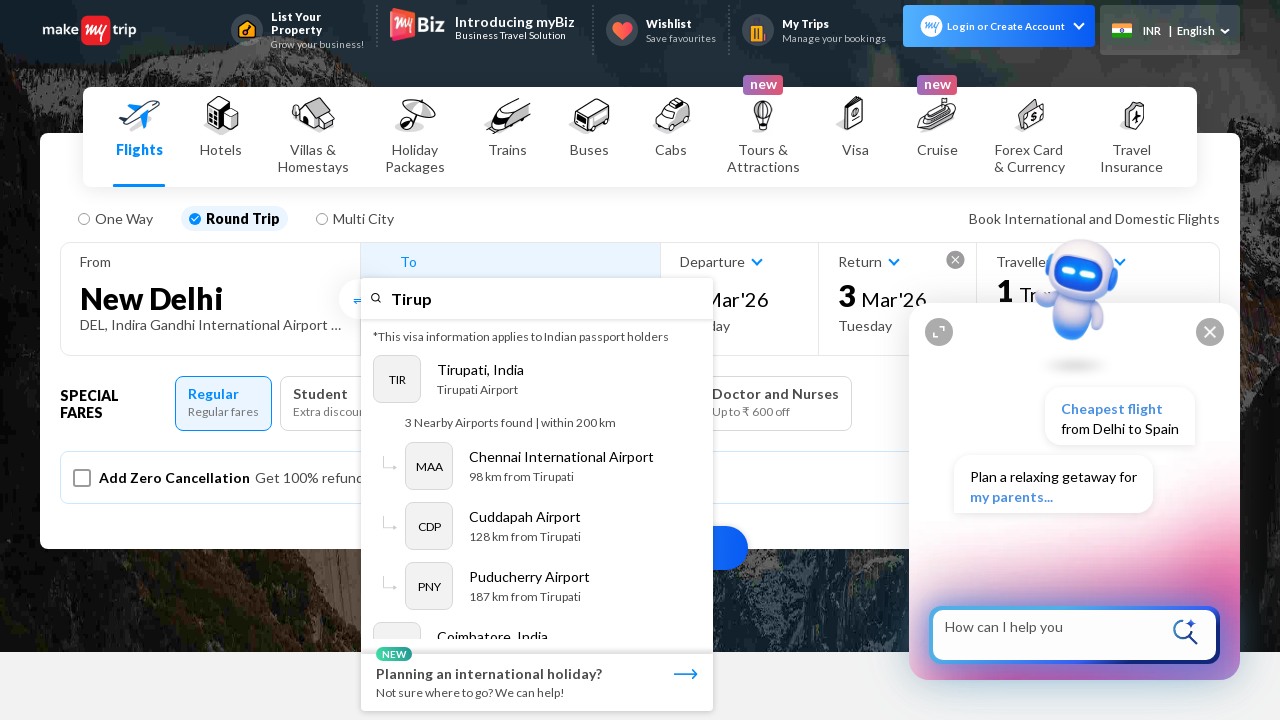

Selected 'Tirupati' from autocomplete suggestions at (537, 392) on li[role='option']:has-text('pati')
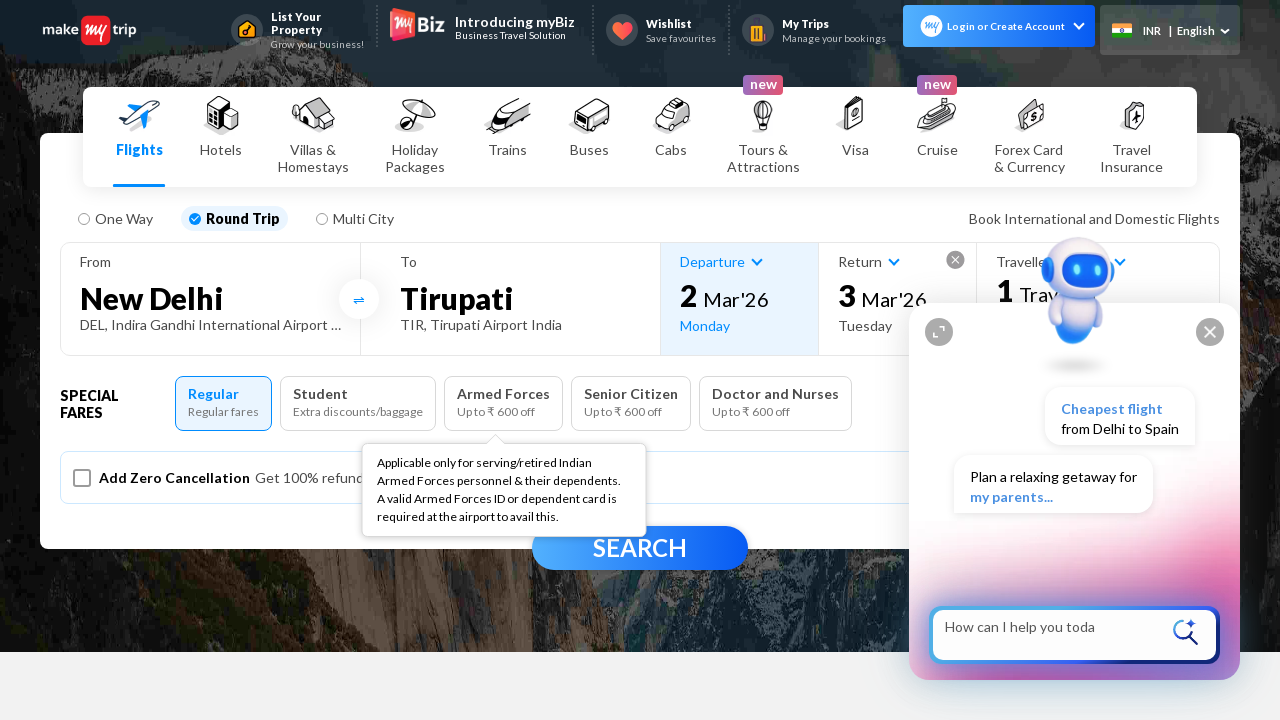

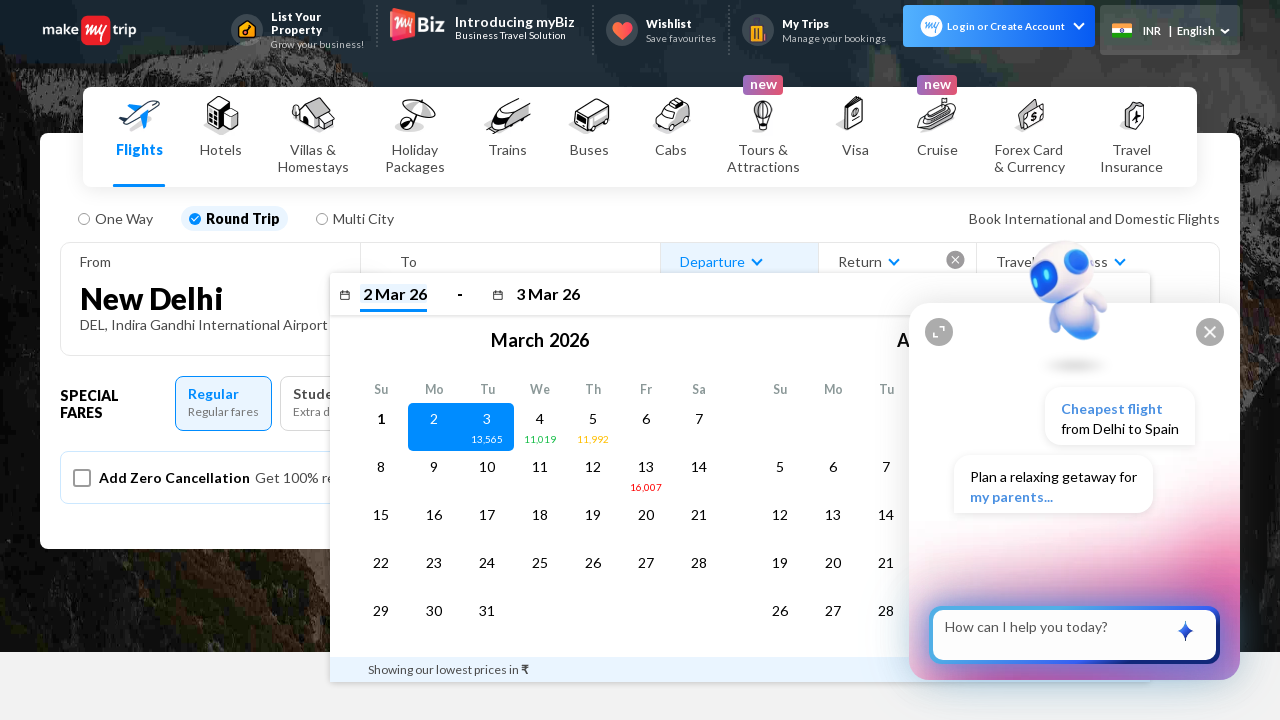